Tests various types of JavaScript alerts including simple alert, confirm dialog, and prompt dialog by interacting with them

Starting URL: https://www.leafground.com/alert.xhtml

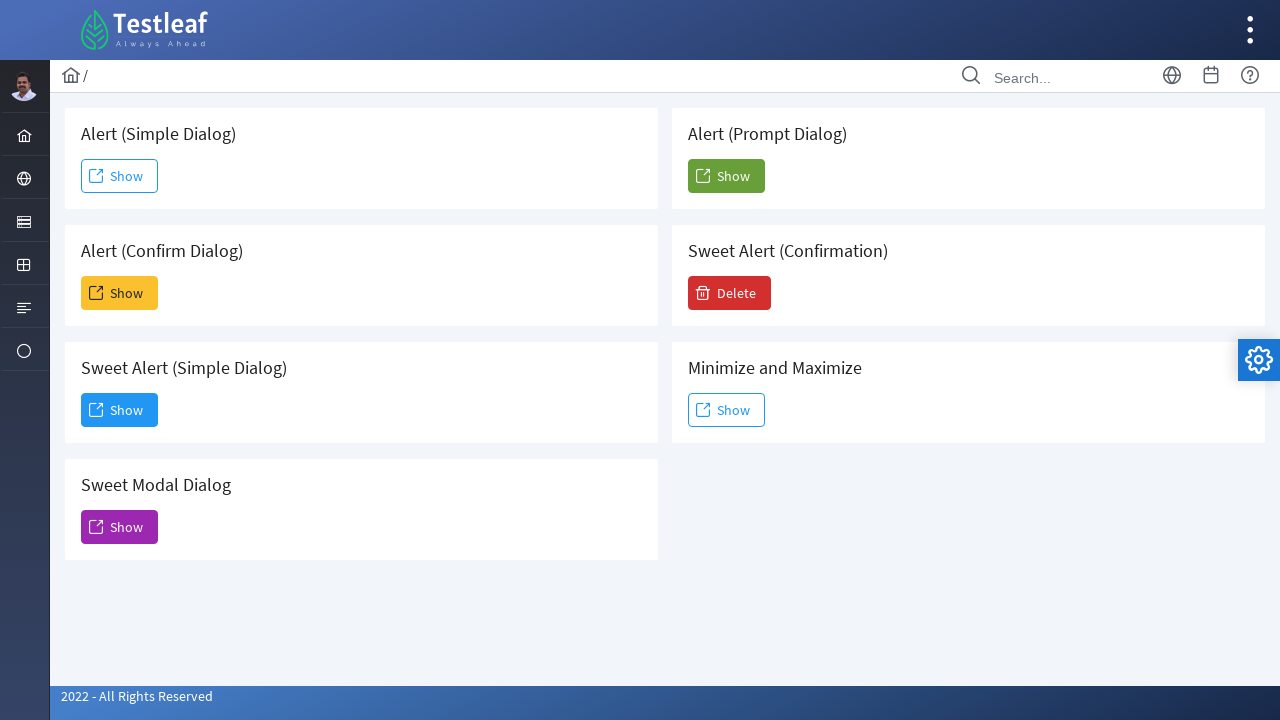

Clicked first Show button to trigger simple alert at (120, 176) on xpath=//span[text()='Show']
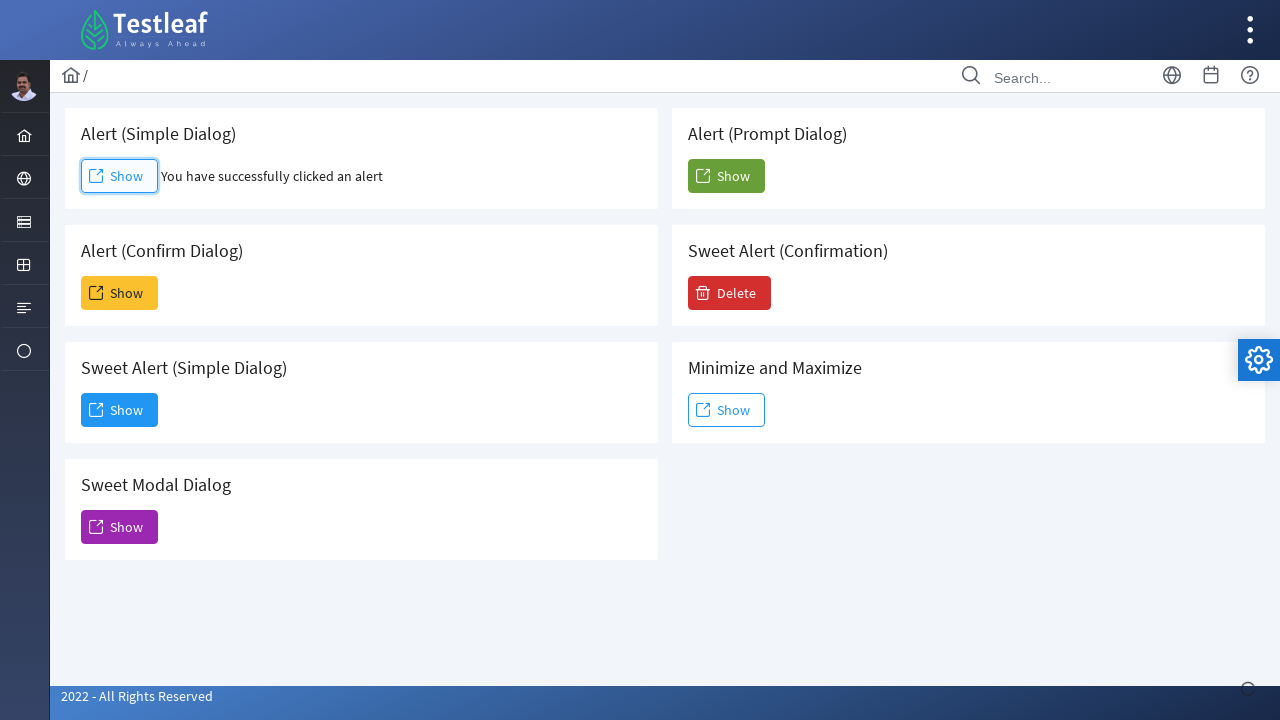

Set up dialog handler to accept simple alert
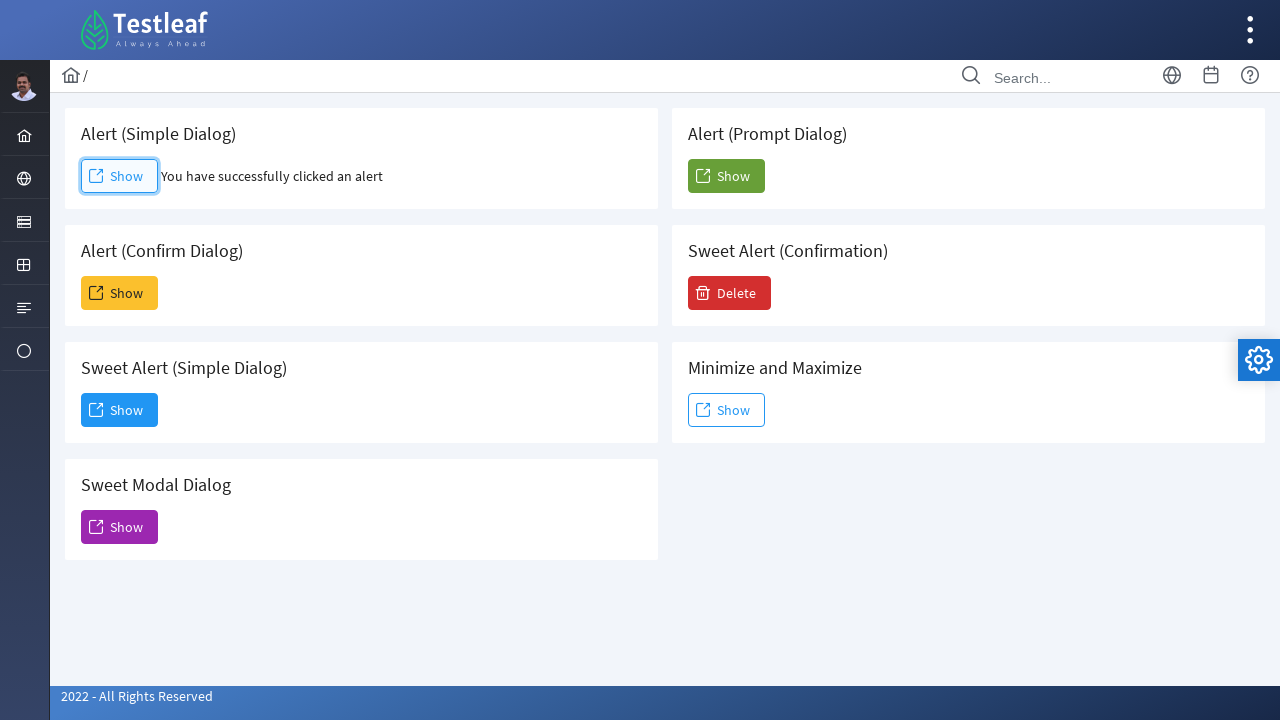

Clicked second Show button to trigger confirm dialog at (120, 293) on (//span[text()='Show'])[2]
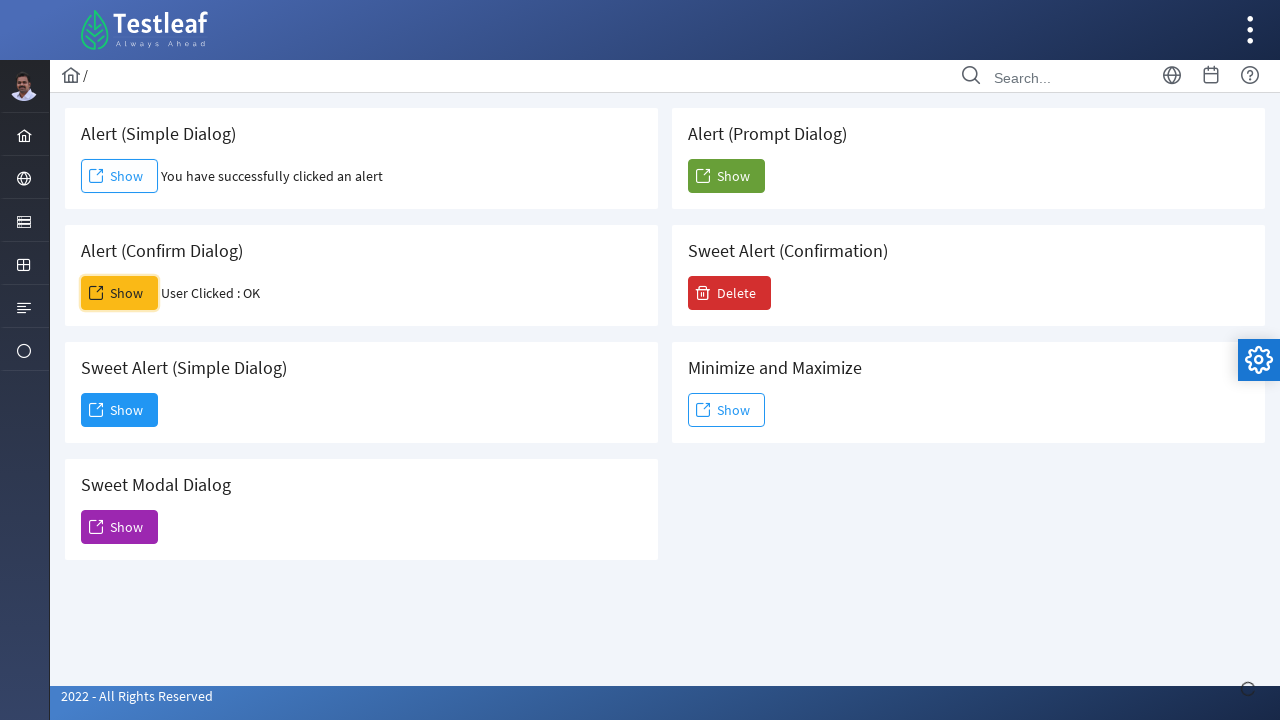

Set up dialog handler to dismiss confirm dialog
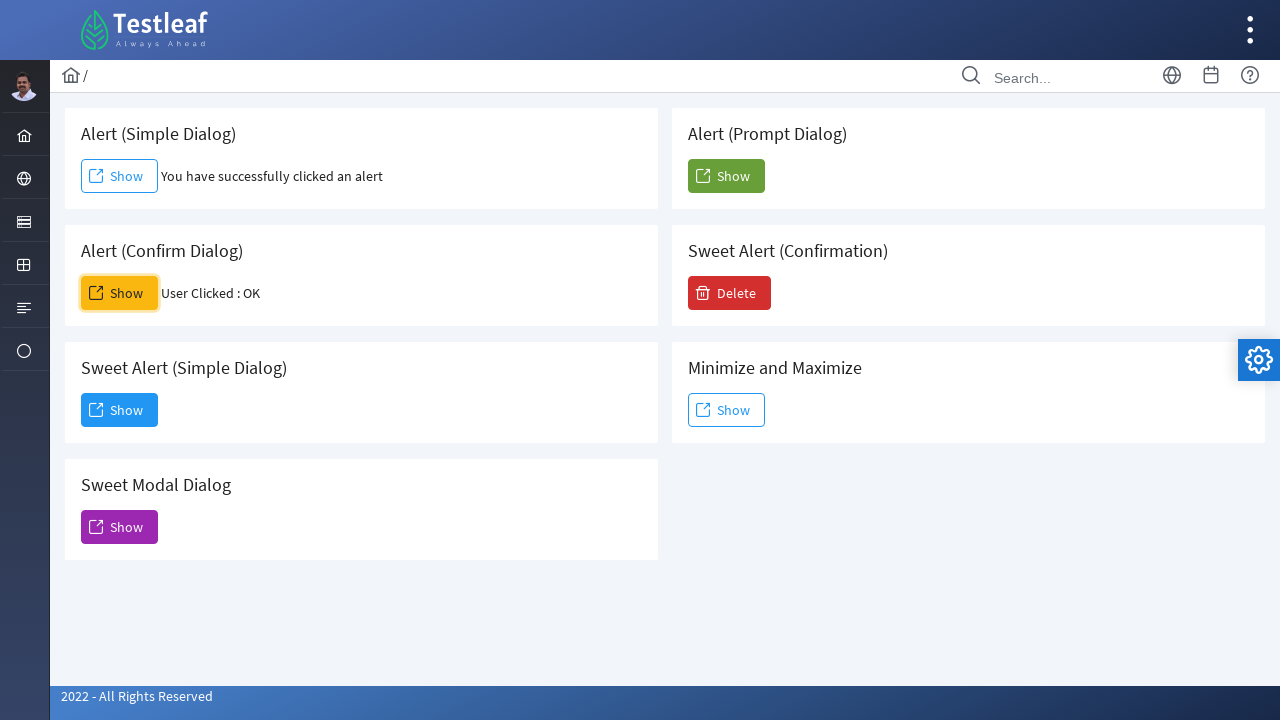

Clicked fifth Show button to trigger prompt dialog at (726, 176) on (//span[text()='Show'])[5]
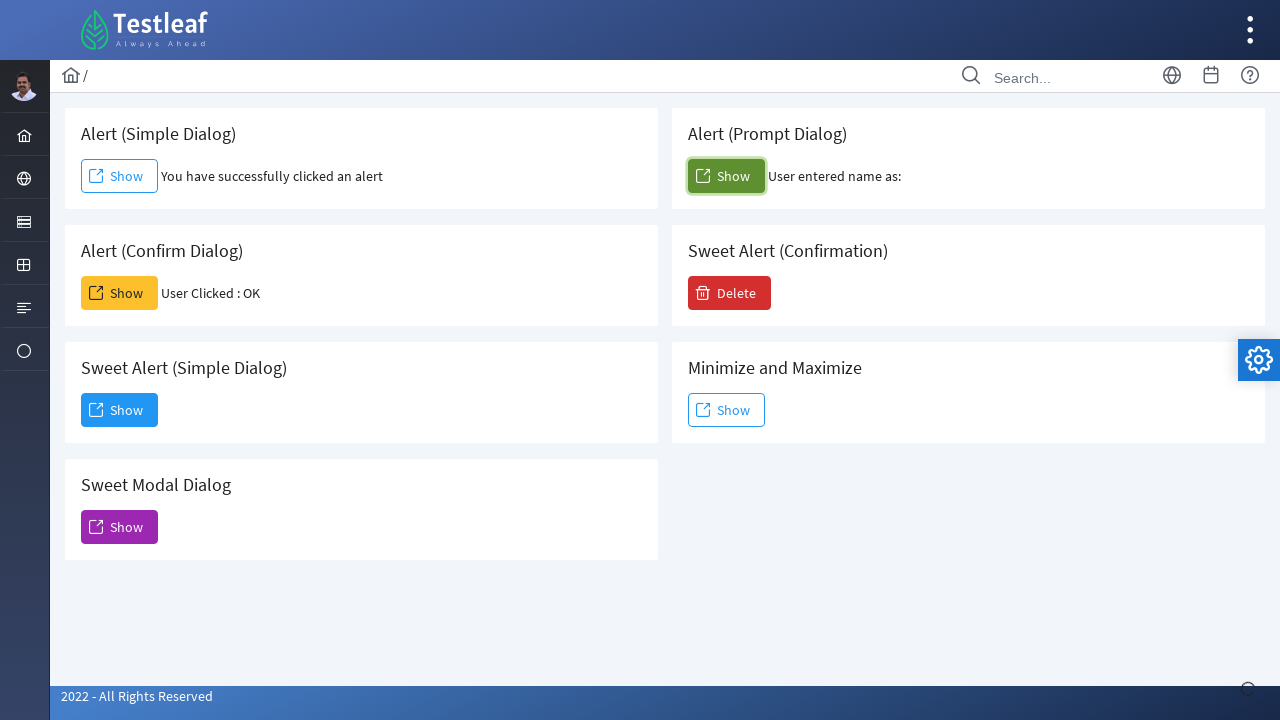

Set up dialog handler to accept prompt with text 'jyo'
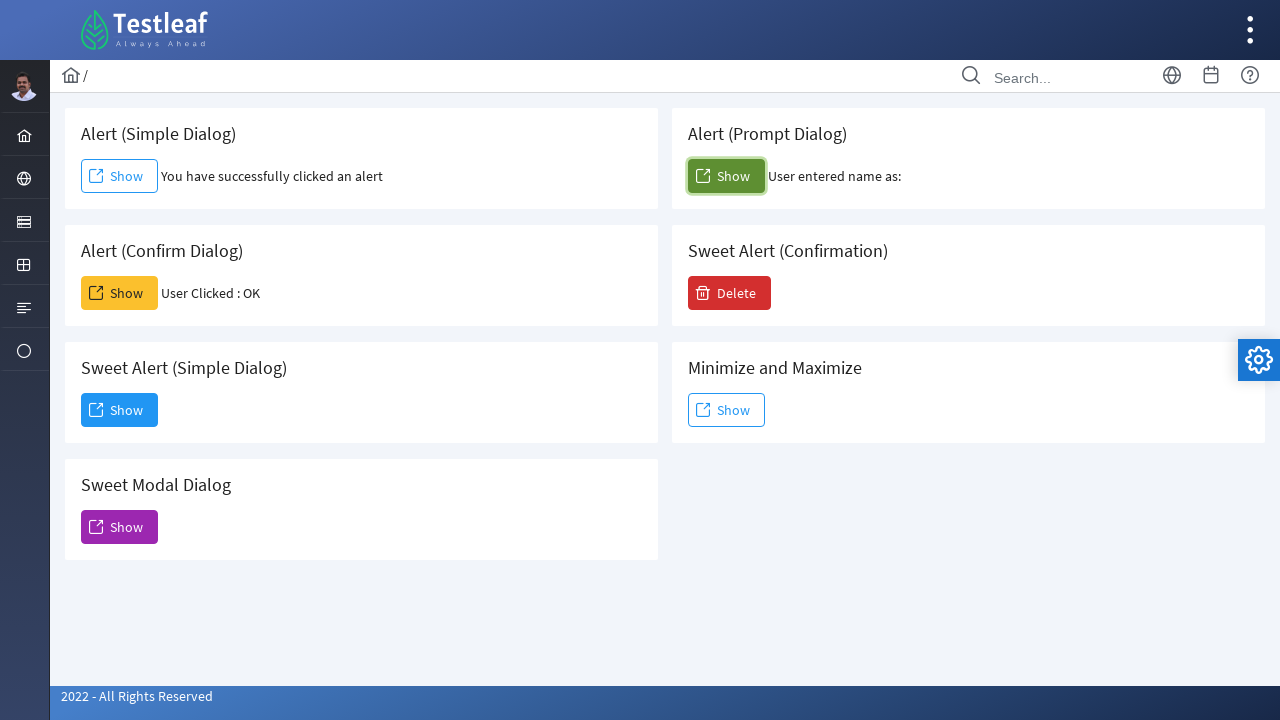

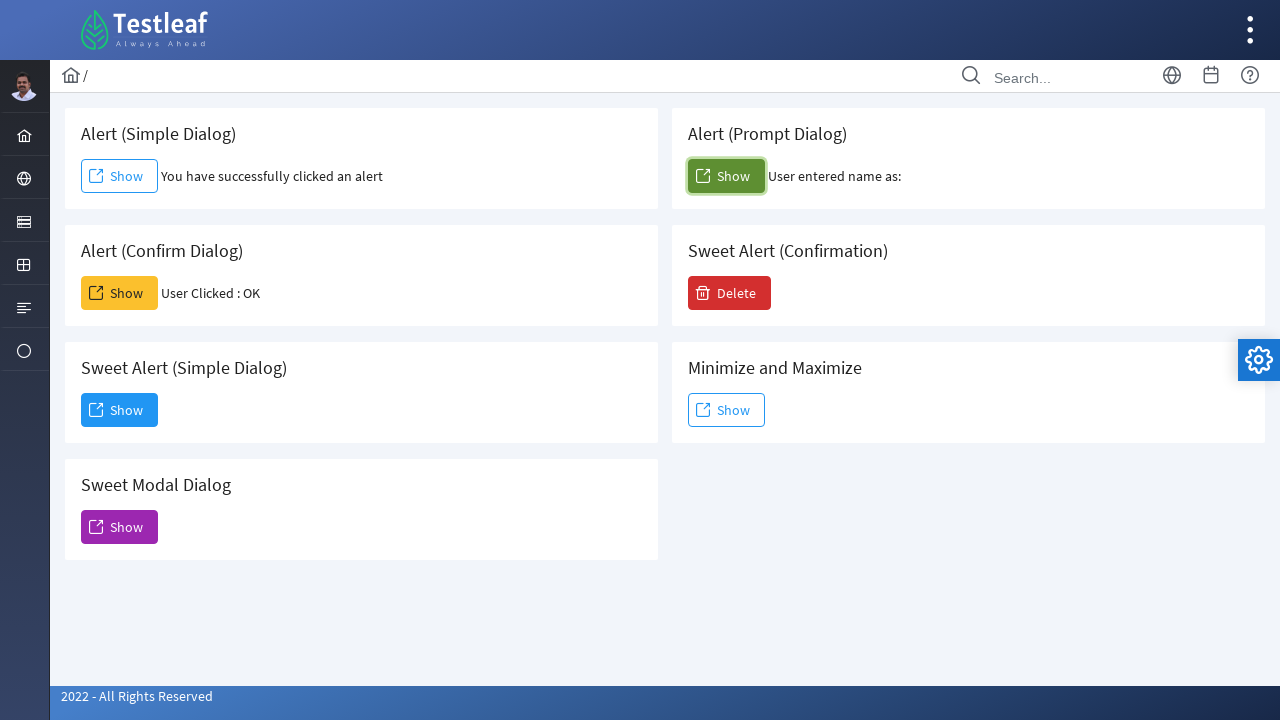